Tests right-click context menu functionality by performing a context click on an element, selecting Delete from the menu, and accepting the alert dialog

Starting URL: https://swisnl.github.io/jQuery-contextMenu/demo.html

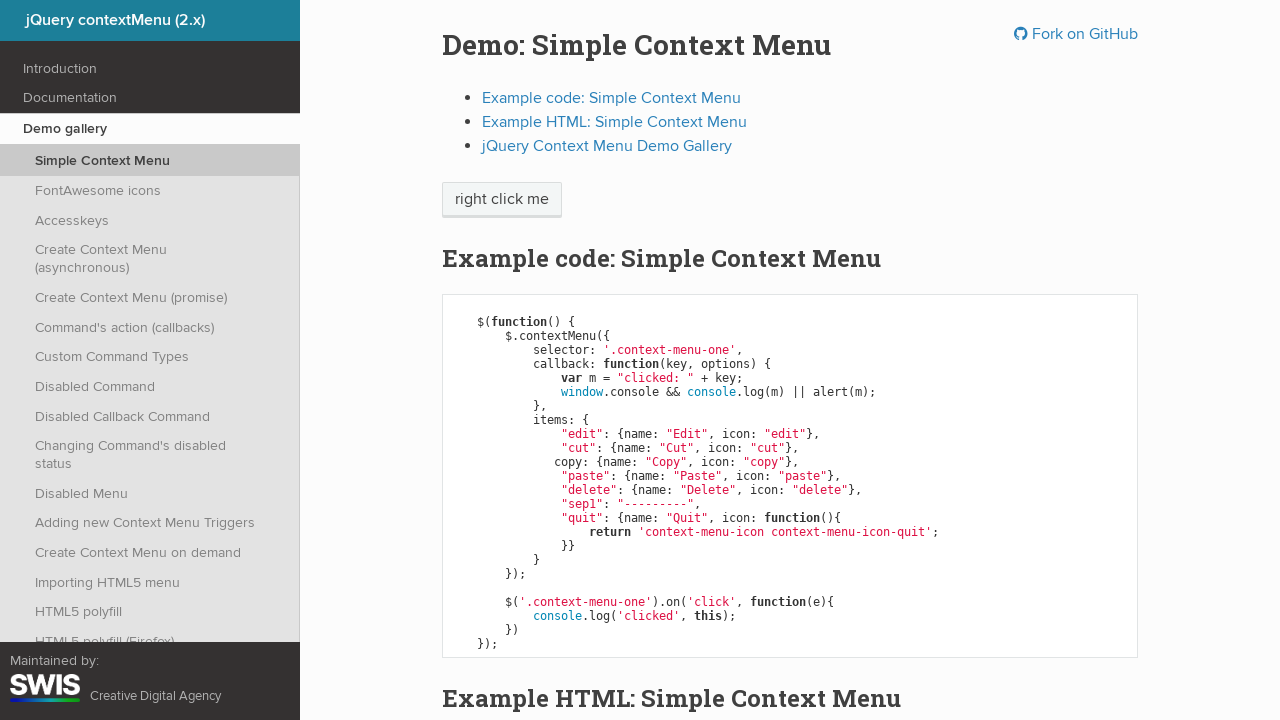

Located the 'right click me' element
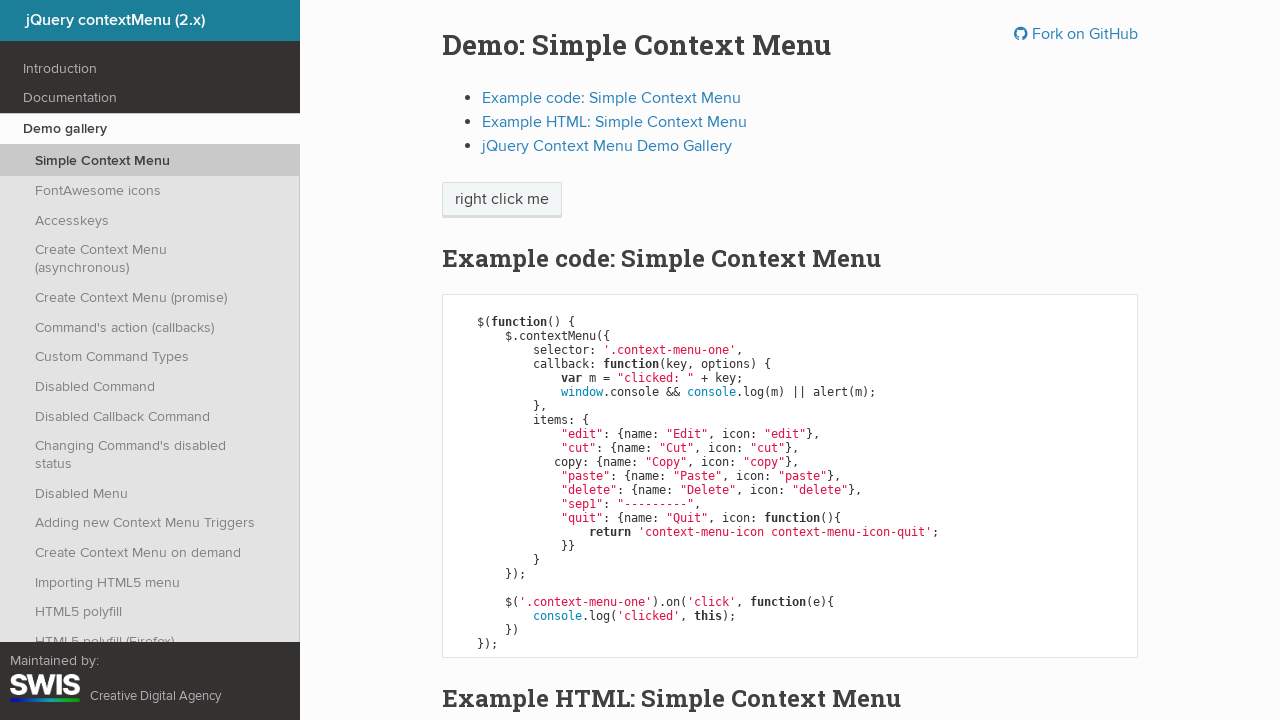

Performed right-click context click on the element at (502, 200) on xpath=//span[.='right click me']
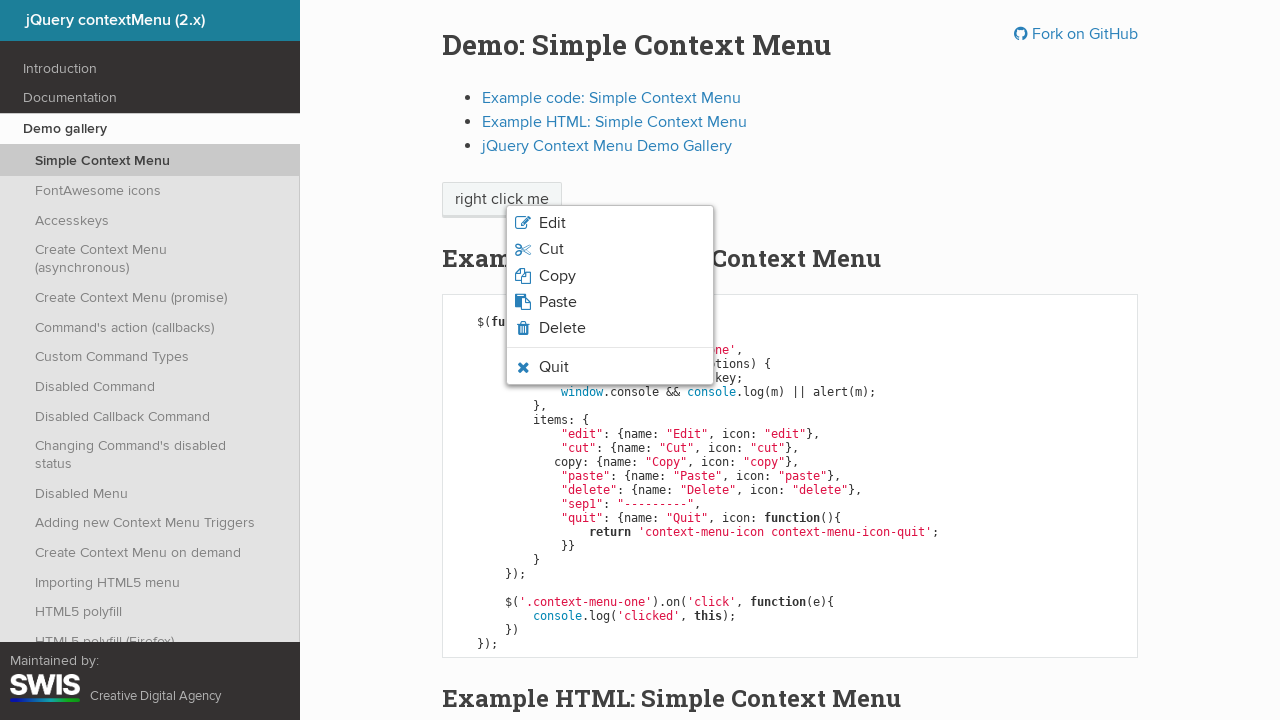

Clicked Delete option from the context menu at (562, 328) on xpath=//span[.='Delete']
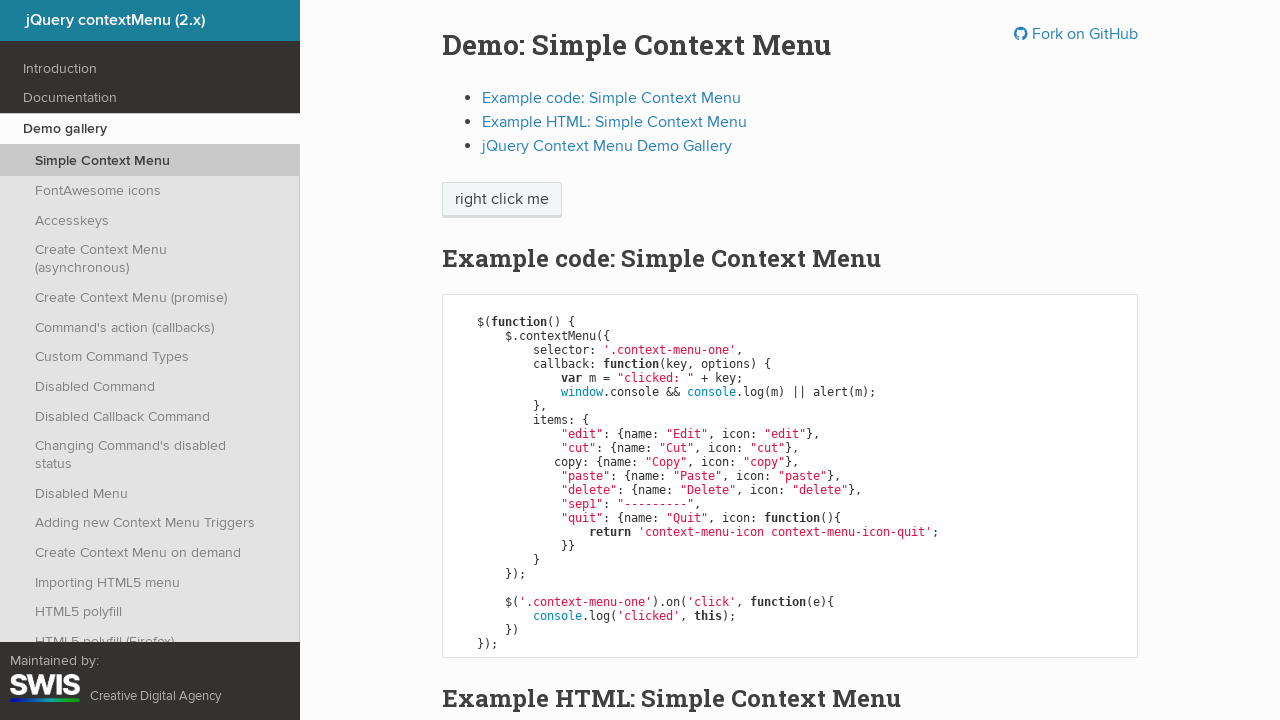

Accepted the alert dialog
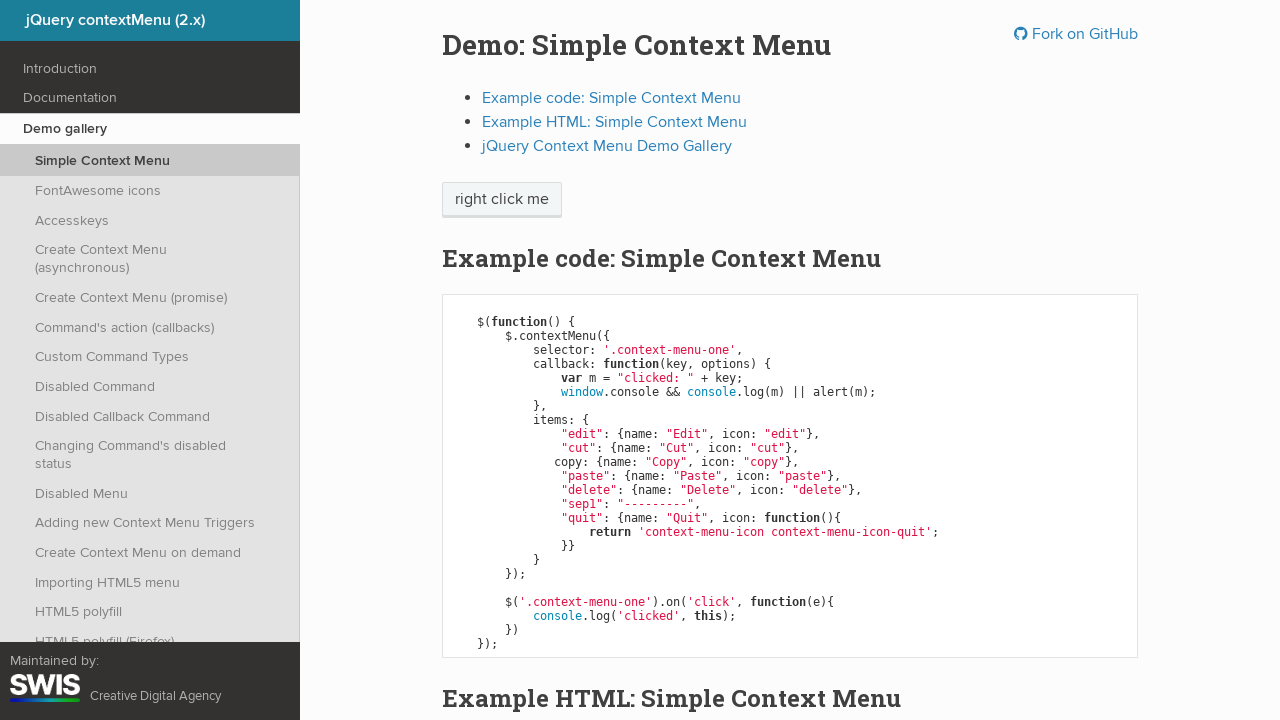

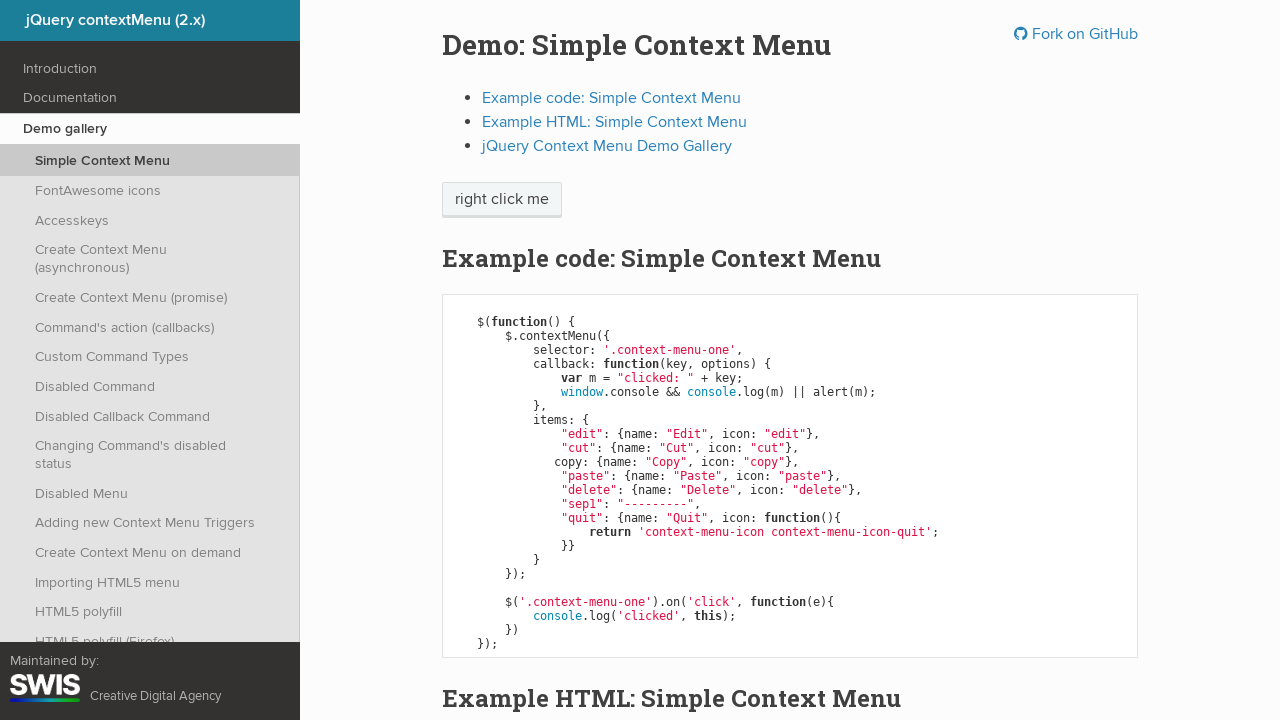